Tests multi-tab browser handling by opening a new tab and switching between the parent and child window handles

Starting URL: https://rahulshettyacademy.com/angularpractice/

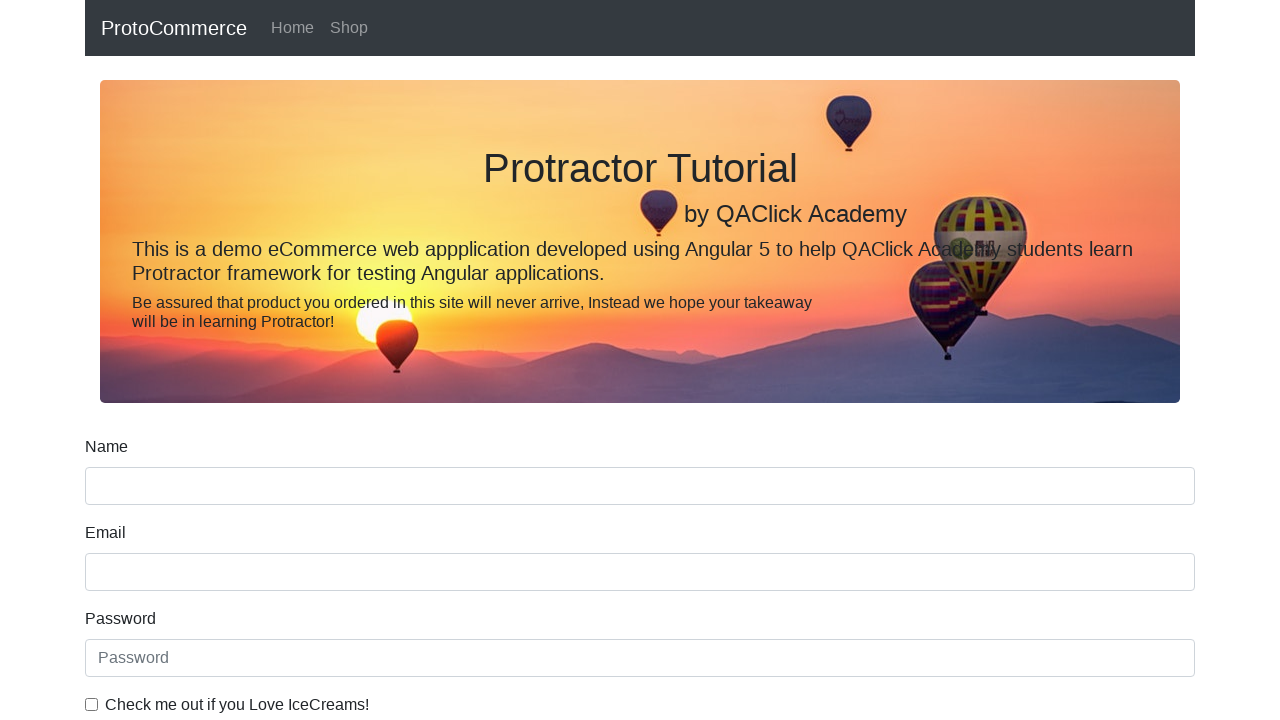

Opened a new tab
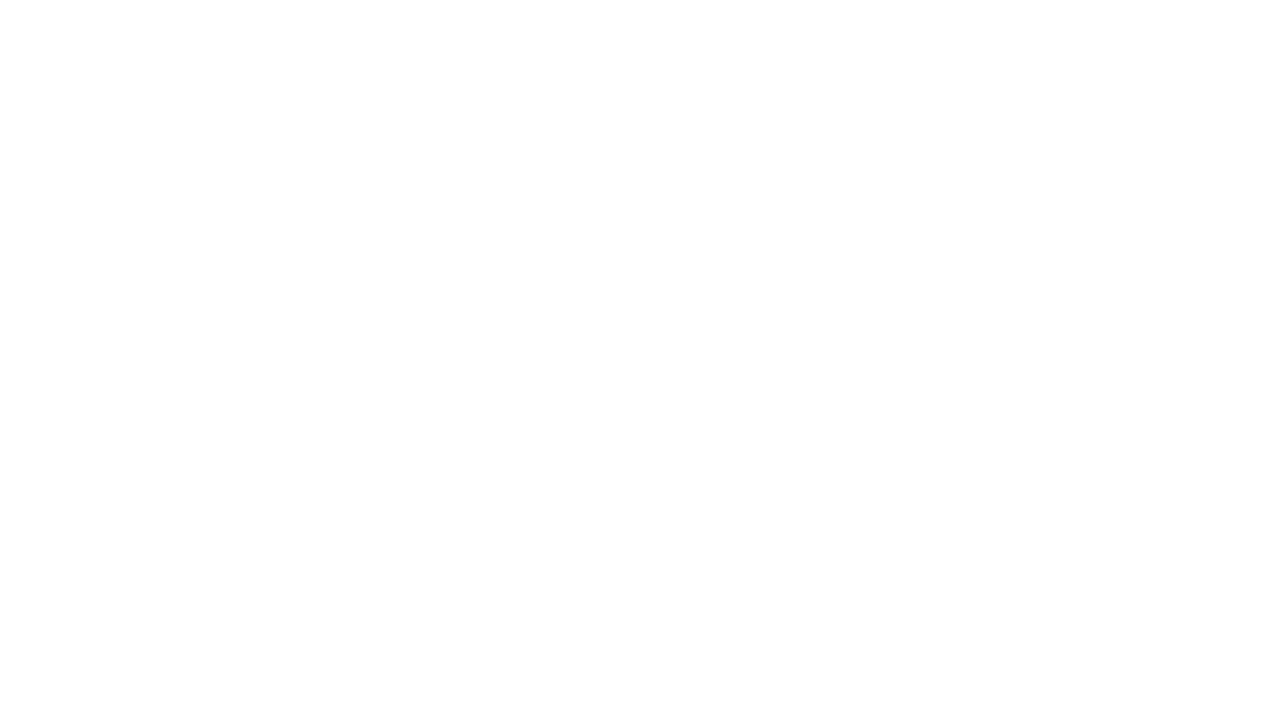

Retrieved all pages from context
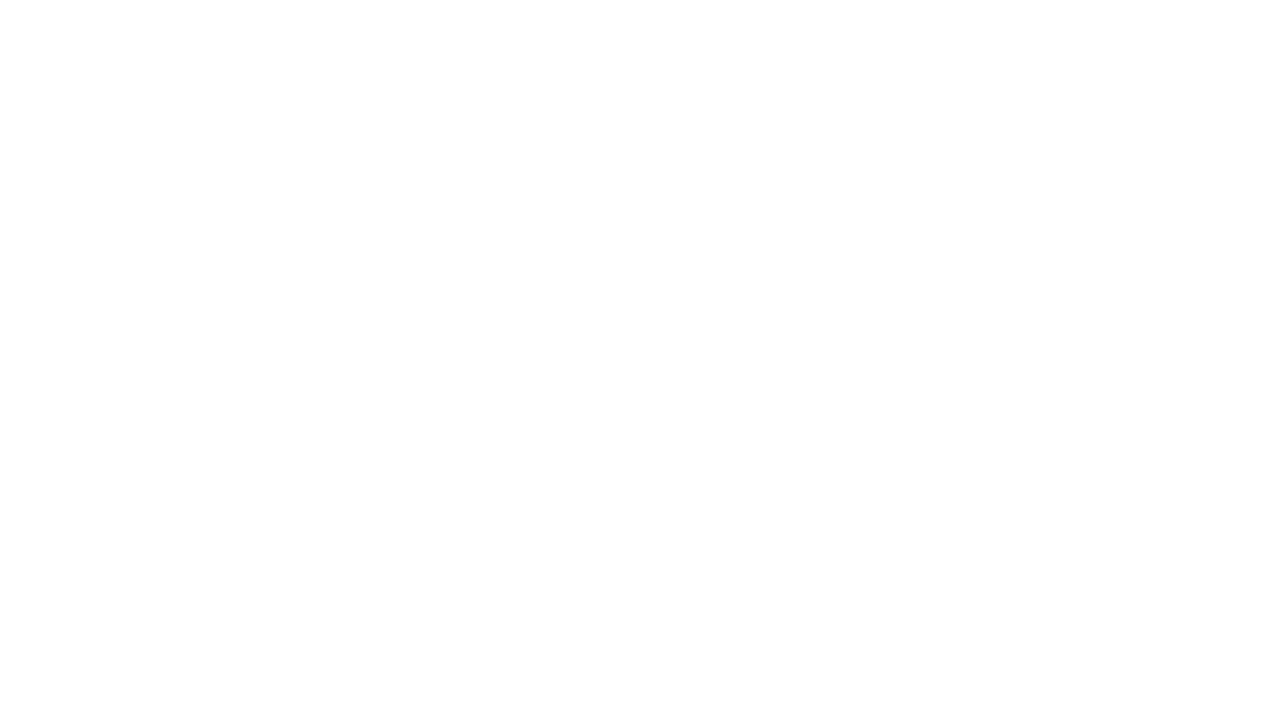

Identified parent page (first tab)
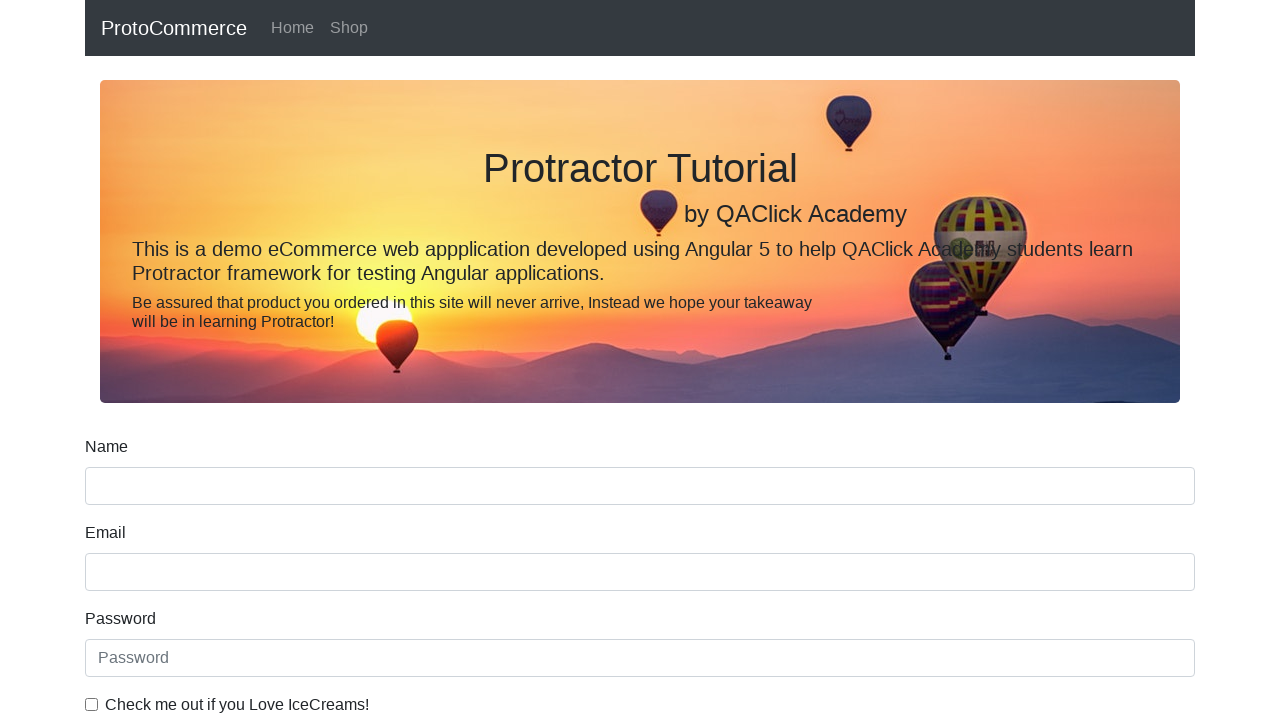

Identified child page (second tab)
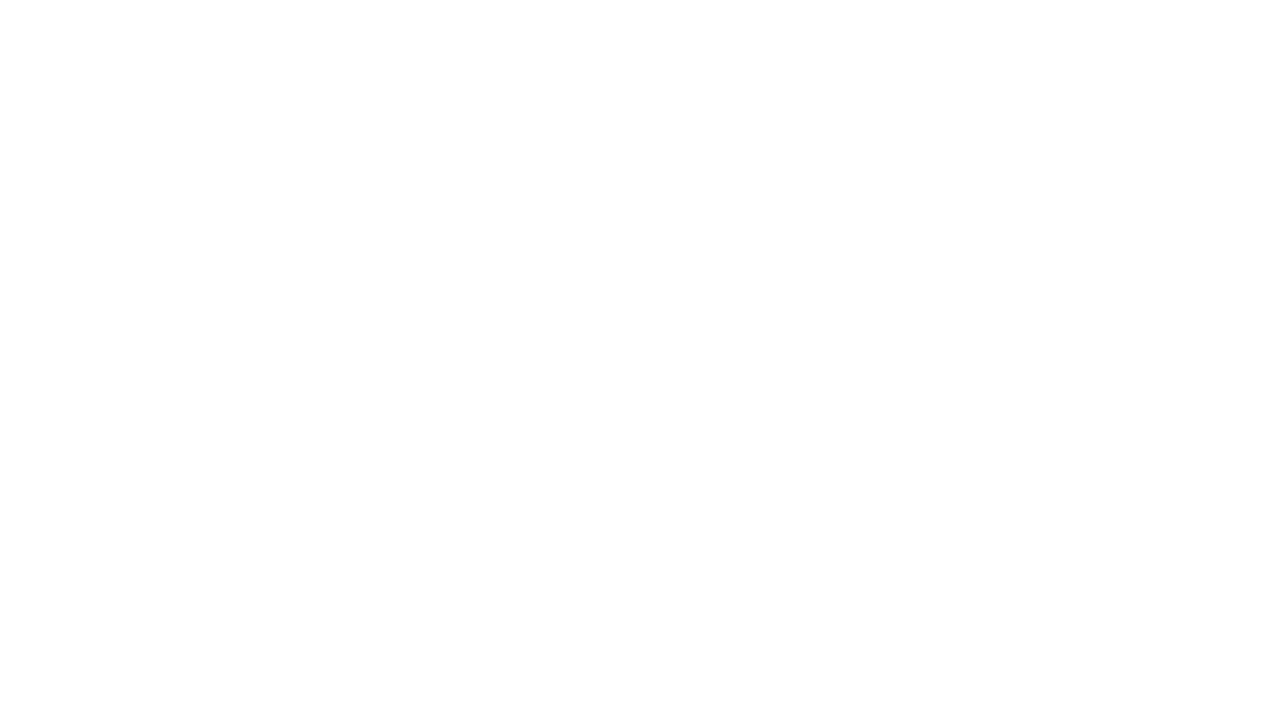

Switched focus to child page (new tab)
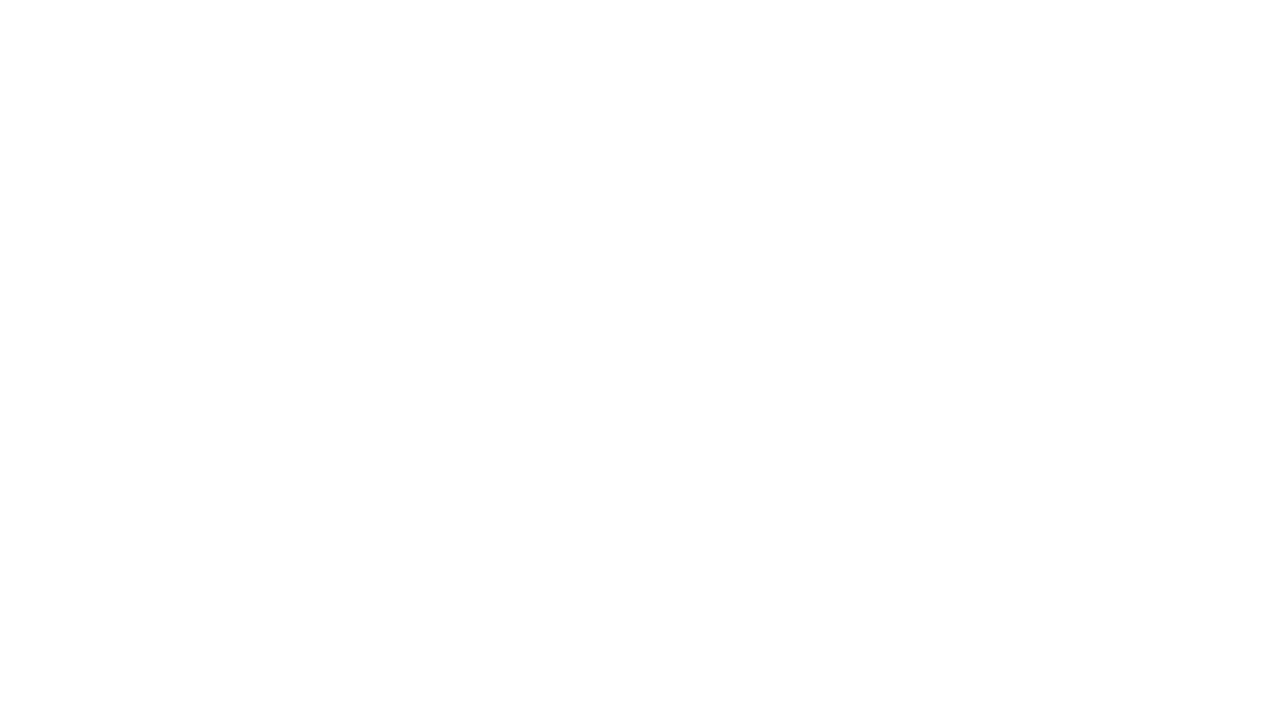

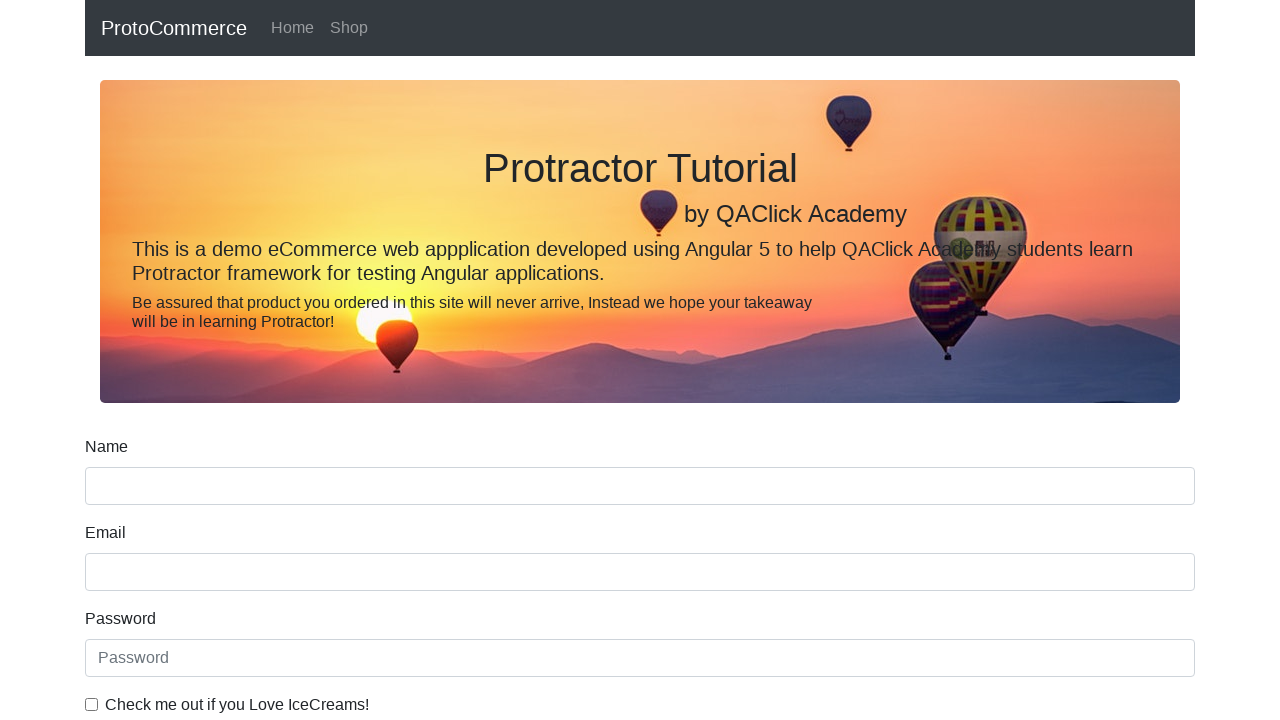